Tests the jQuery UI datepicker widget by switching to an iframe, setting a date 8 days in the future using JavaScript, and verifying the date value was correctly set.

Starting URL: https://jqueryui.com/datepicker/

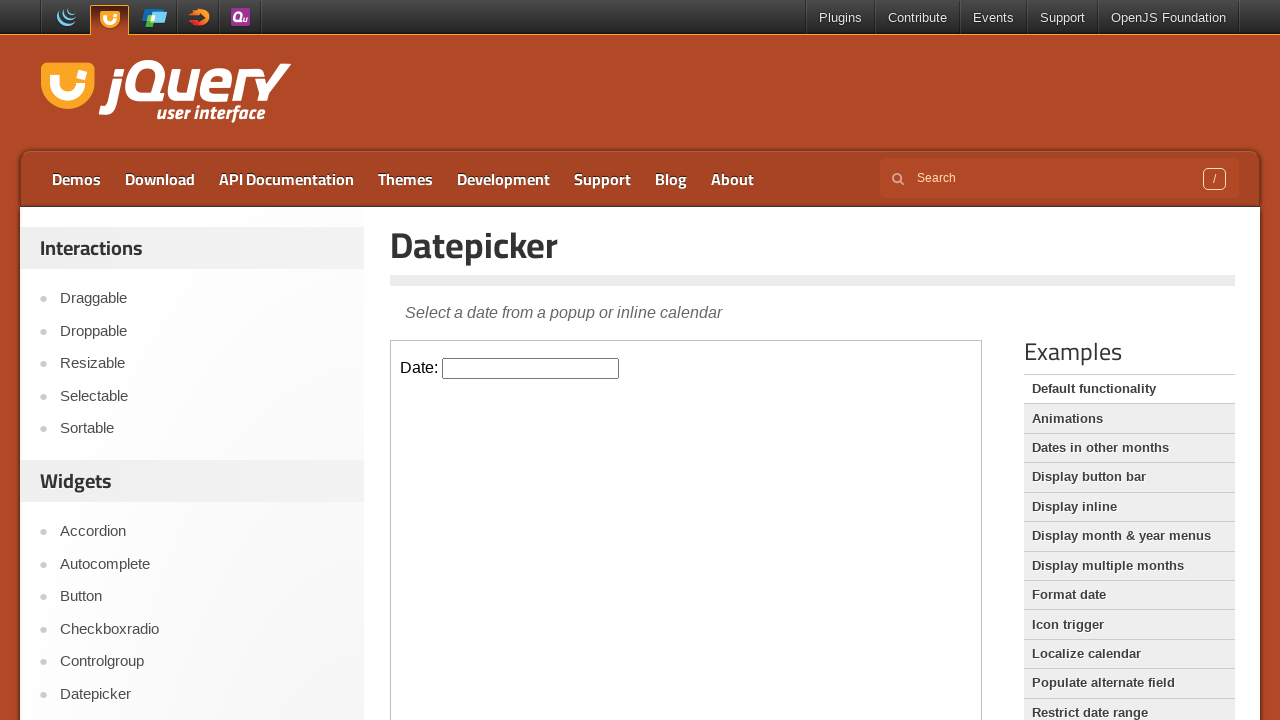

Calculated future date 8 days from today: 03/07/2026
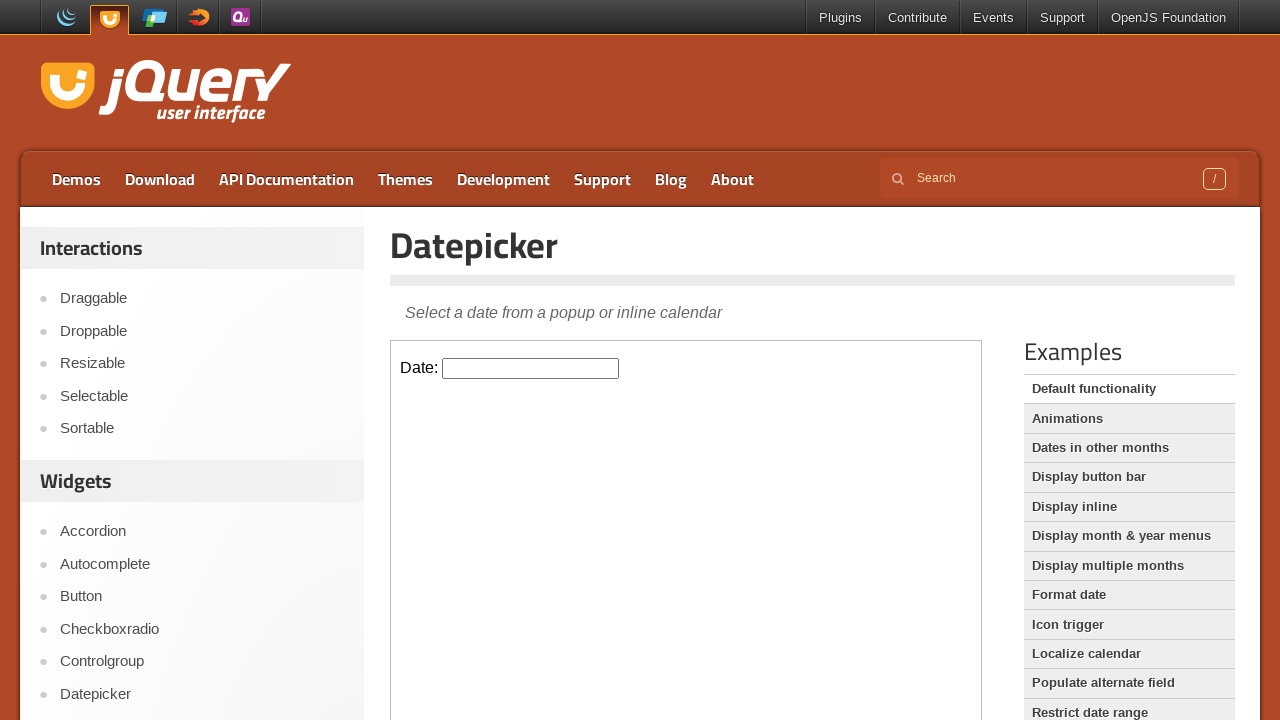

Located iframe containing datepicker widget
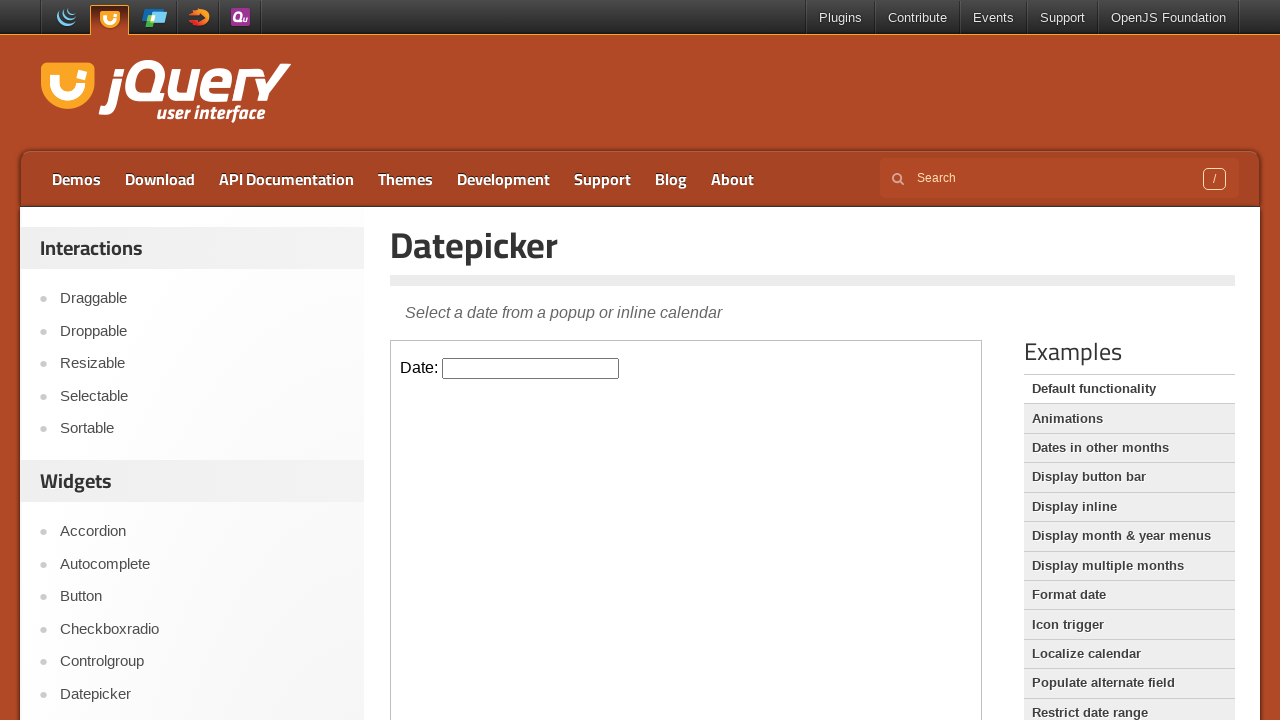

Set datepicker date to 03/07/2026 using JavaScript
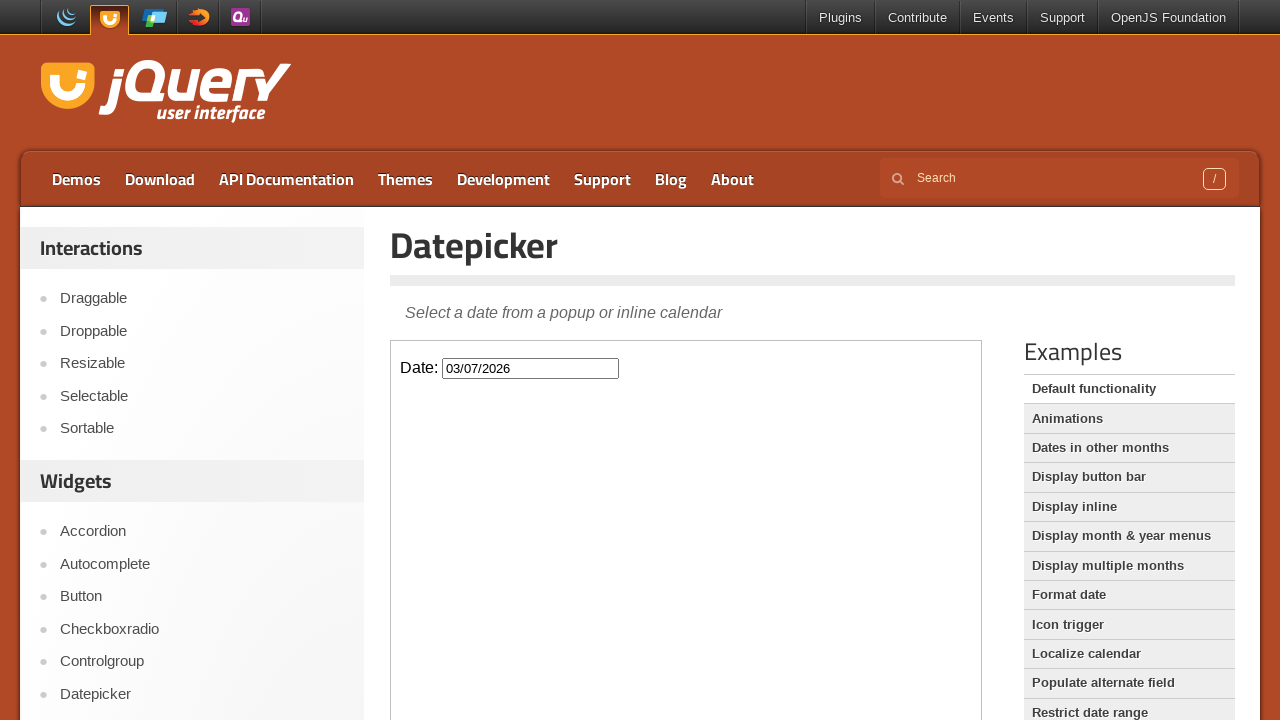

Retrieved datepicker input value: 03/07/2026
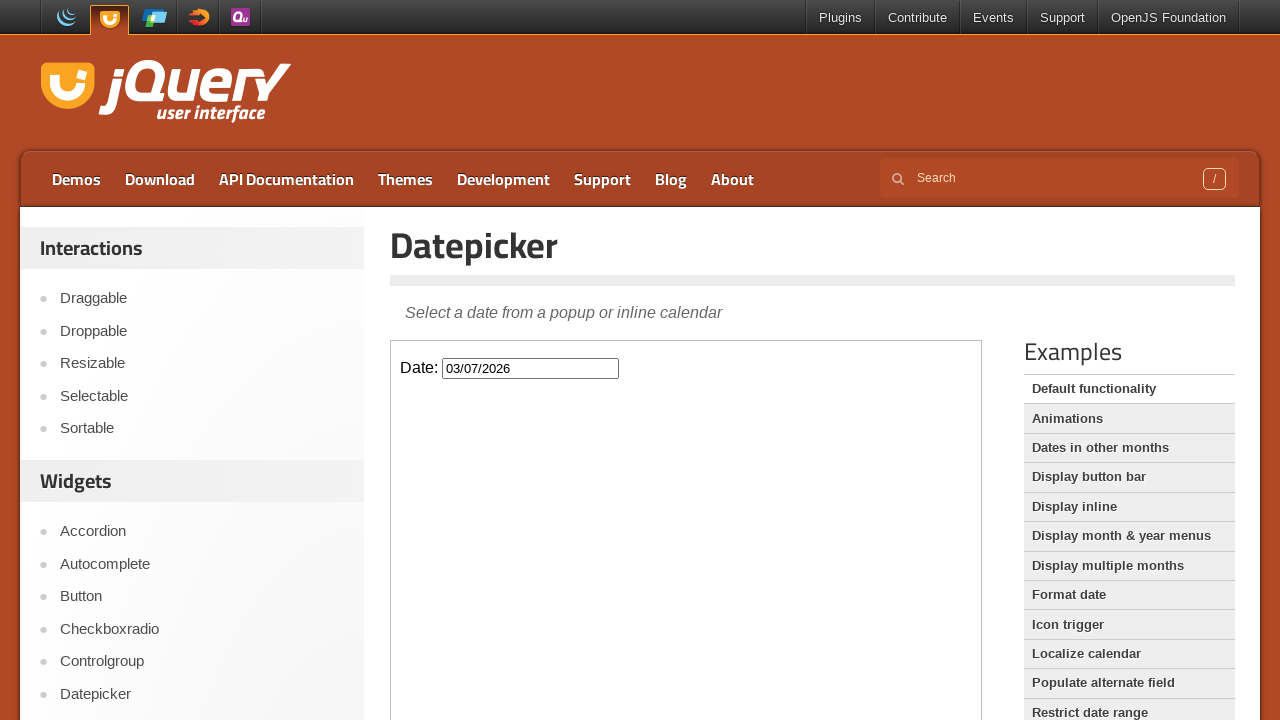

Verified datepicker value matches expected date 03/07/2026
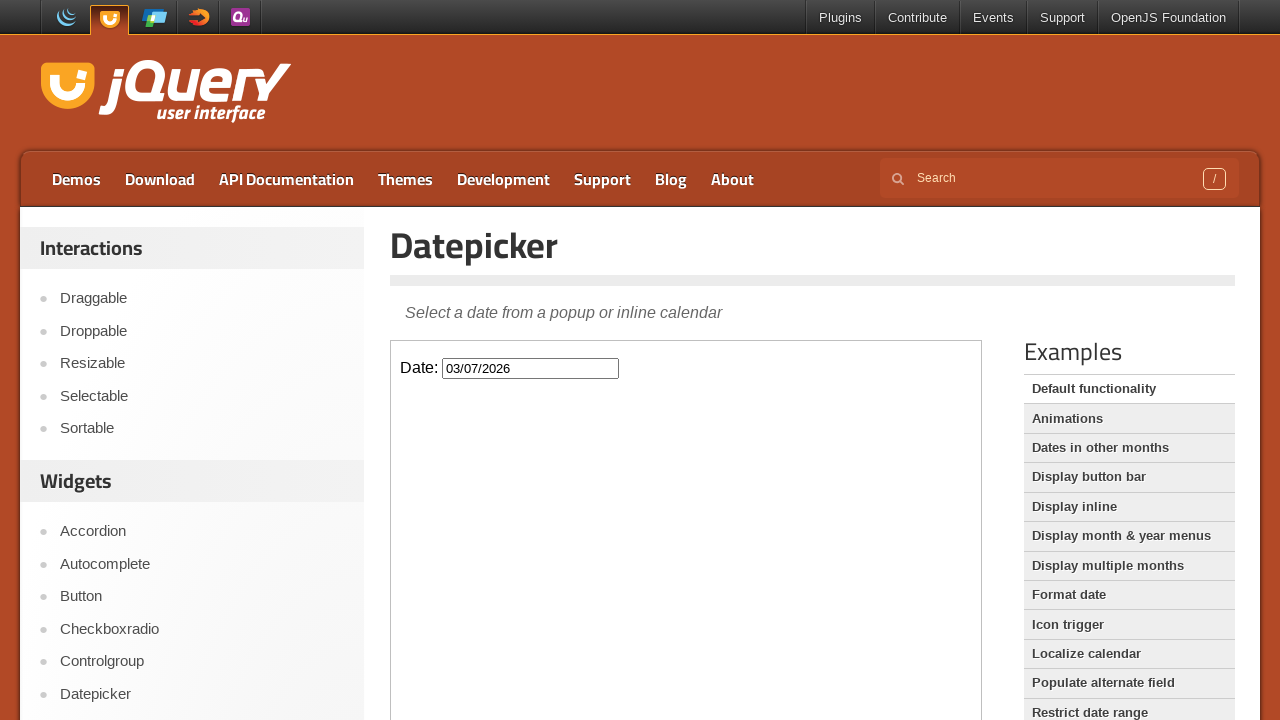

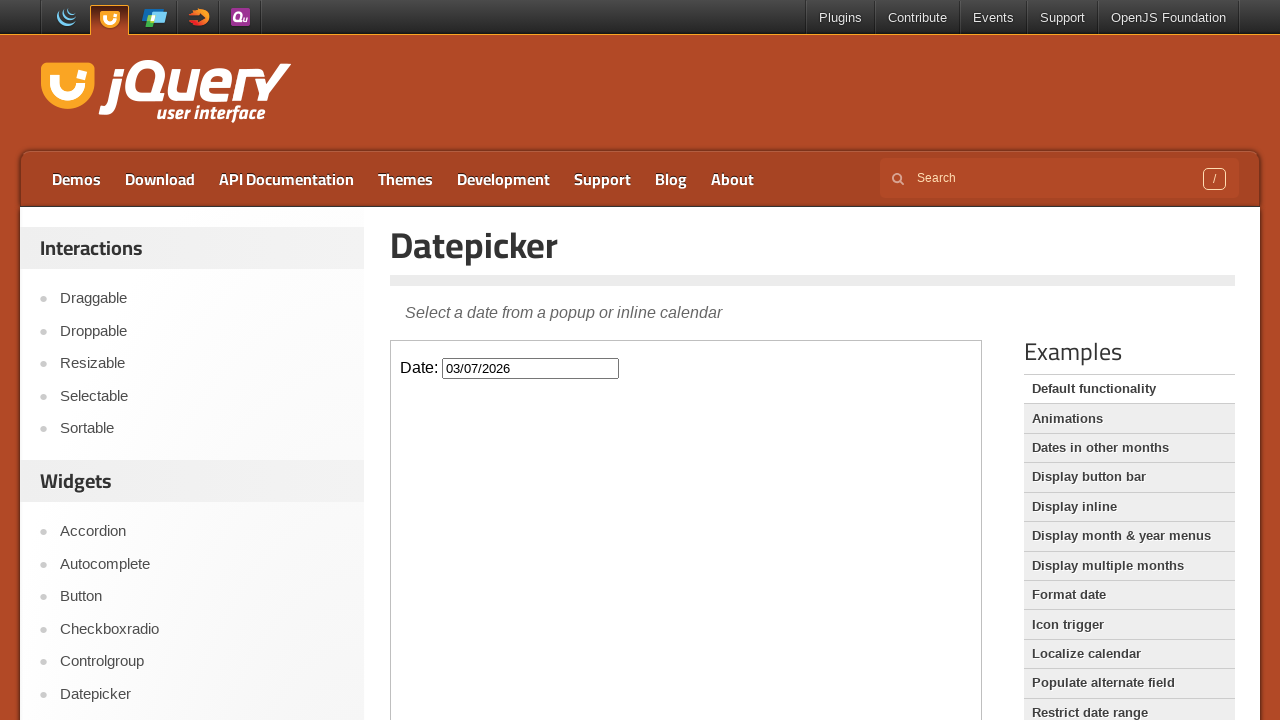